Tests hover functionality by hovering over an image and clicking the revealed link

Starting URL: https://the-internet.herokuapp.com/hovers

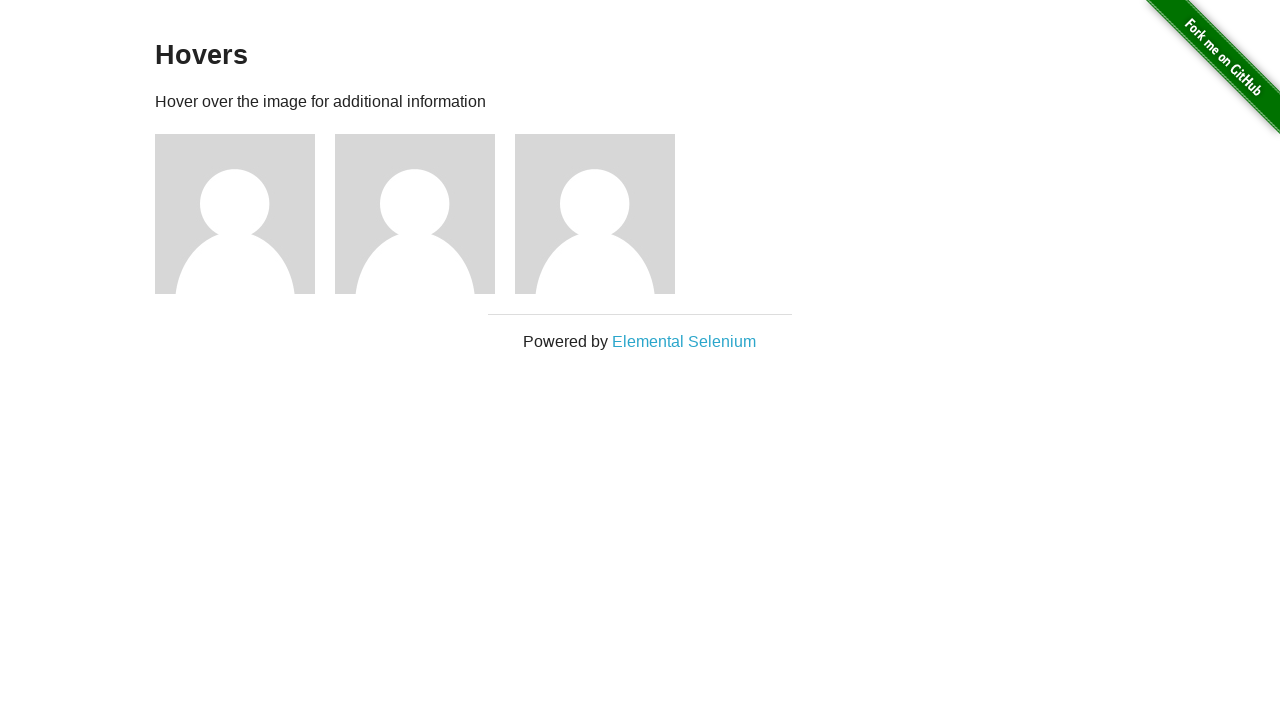

Hovered over the first image to reveal hidden link at (245, 214) on .figure >> nth=0
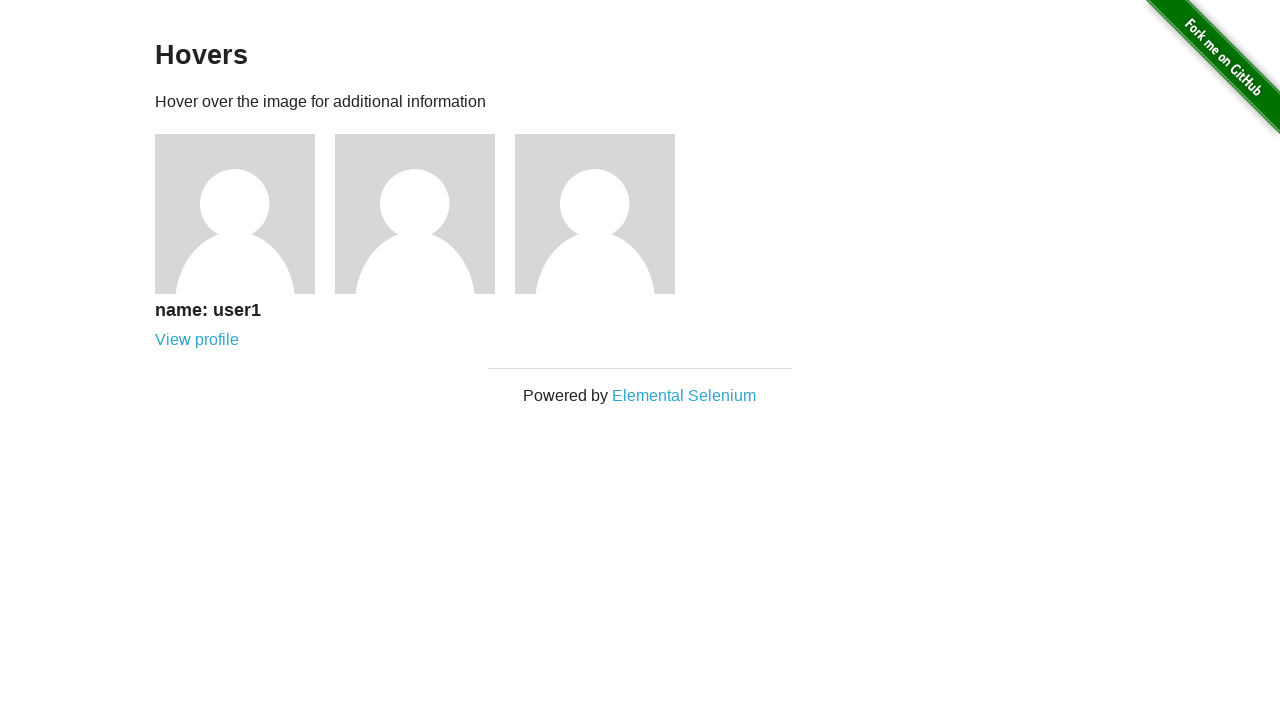

Clicked the revealed user profile link at (197, 340) on a[href='/users/1']
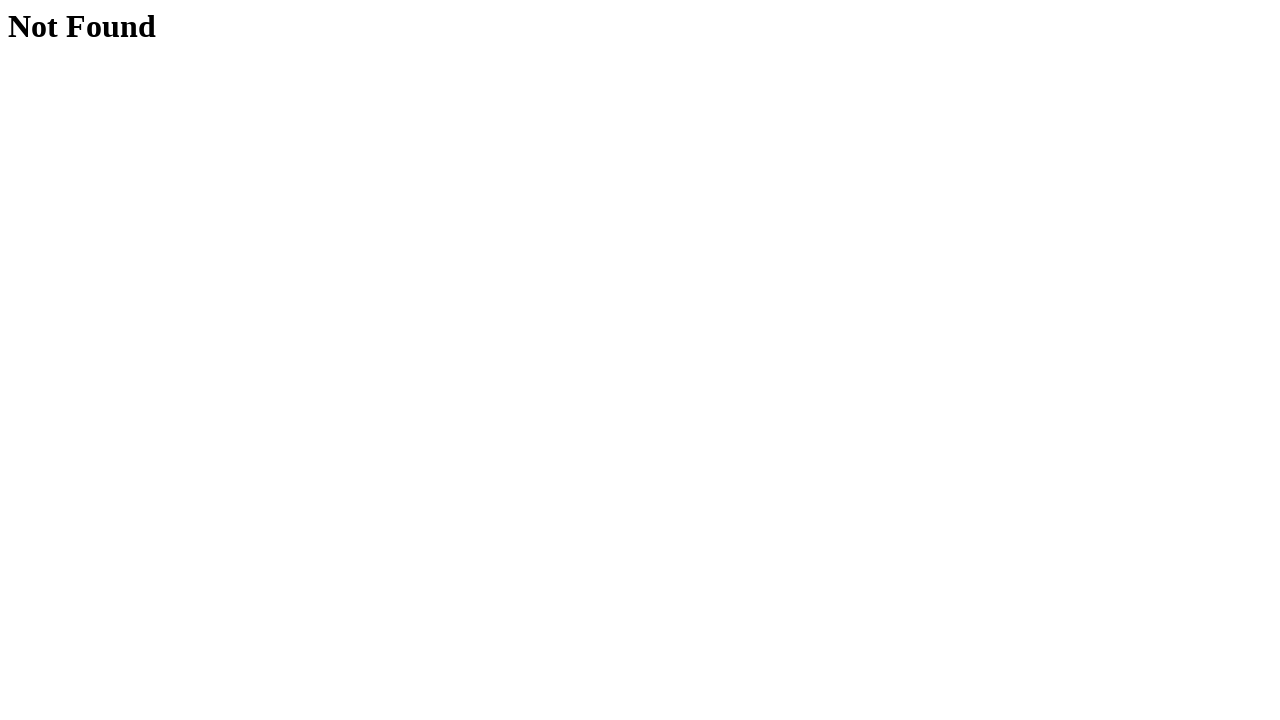

Verified successful navigation to user profile page
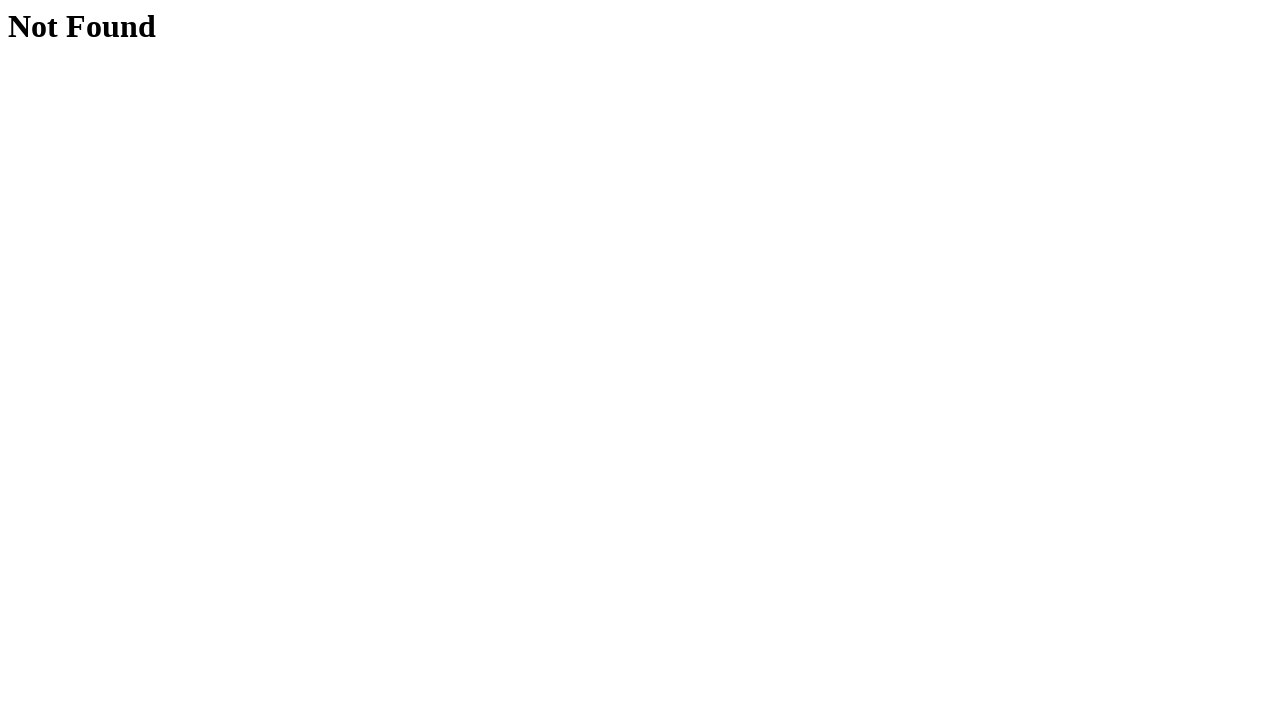

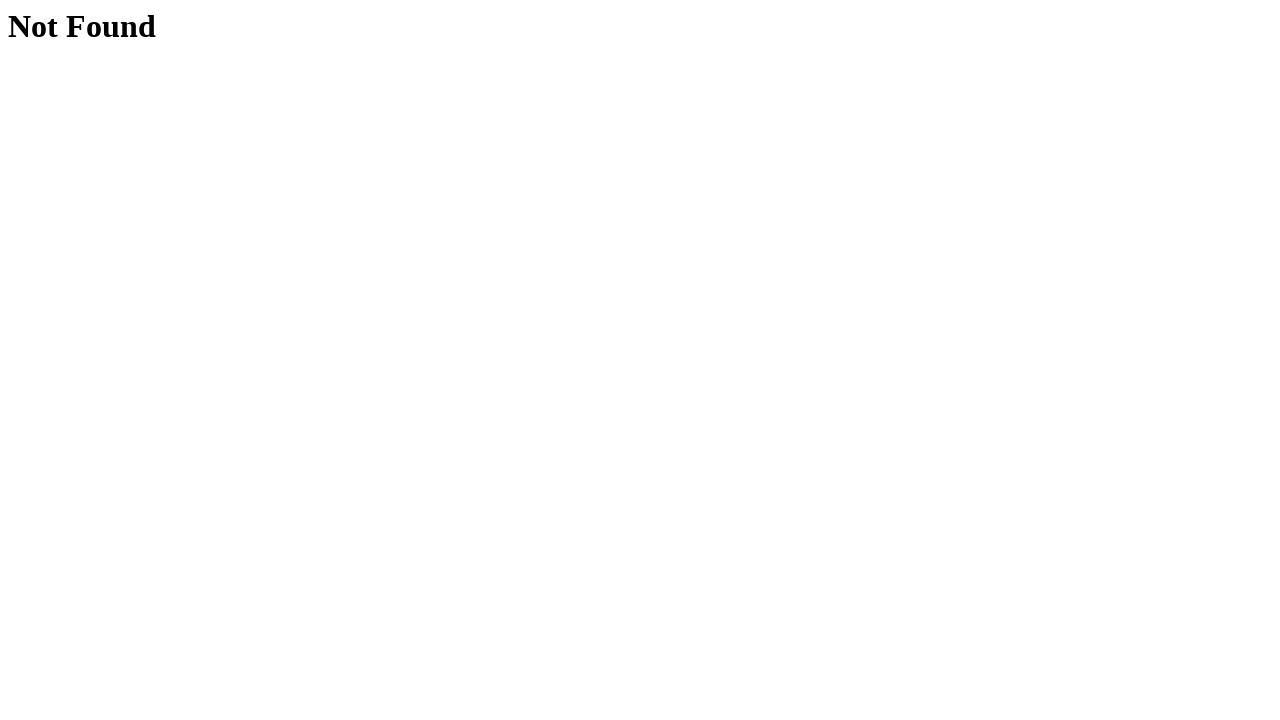